Tests the sorting functionality on a vegetable/fruit offers page by selecting 20 items per page, clicking the column header to sort, and verifying the results are sorted correctly

Starting URL: https://rahulshettyacademy.com/seleniumPractise/#/offers

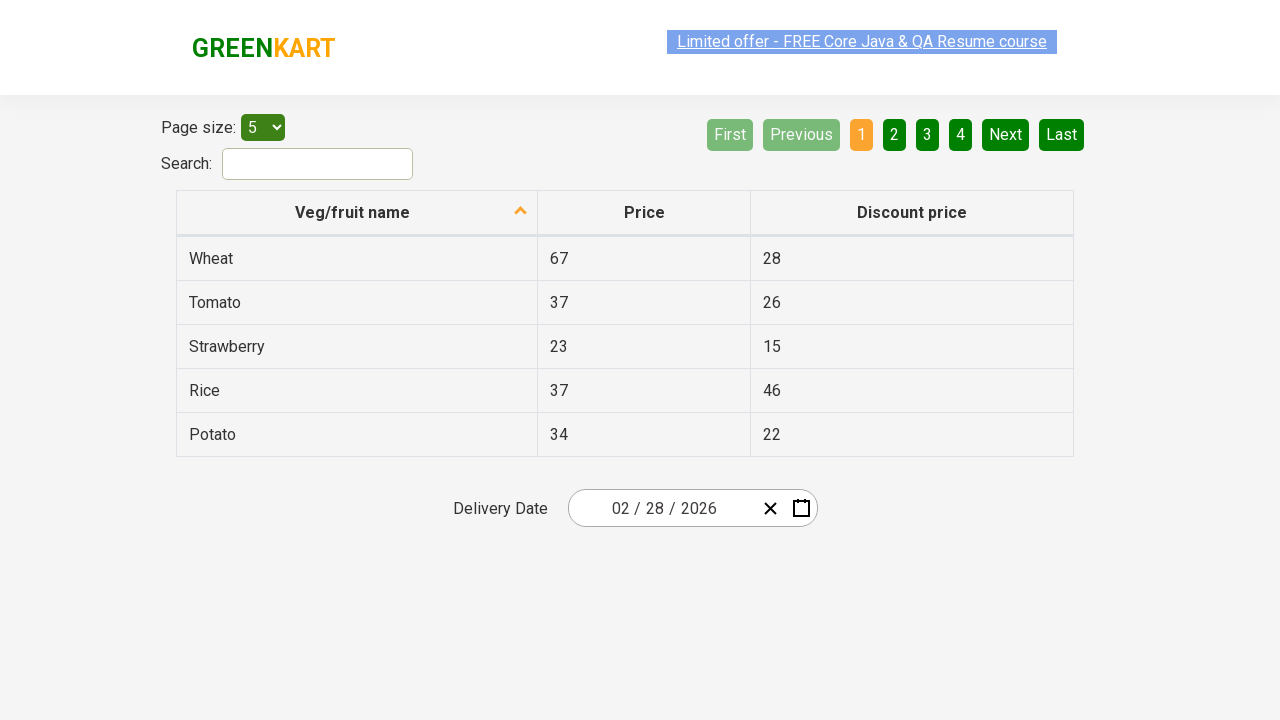

Selected 20 items per page from dropdown on #page-menu
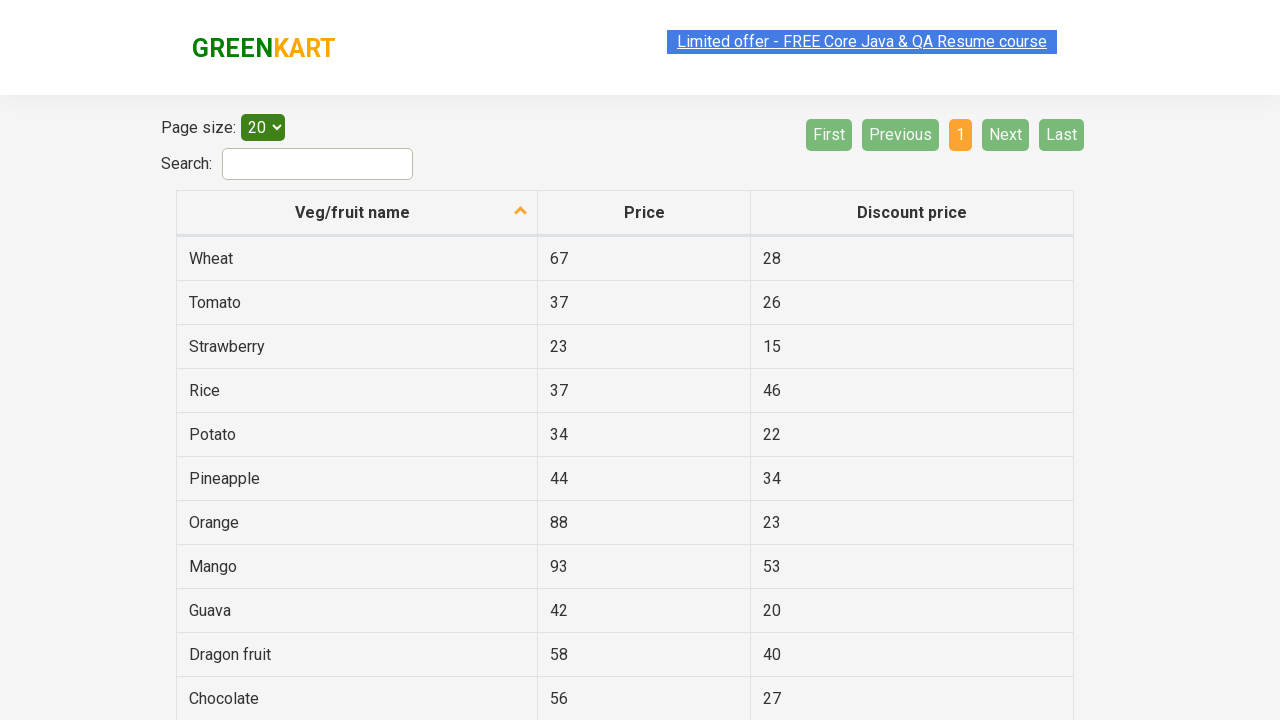

Table loaded with items
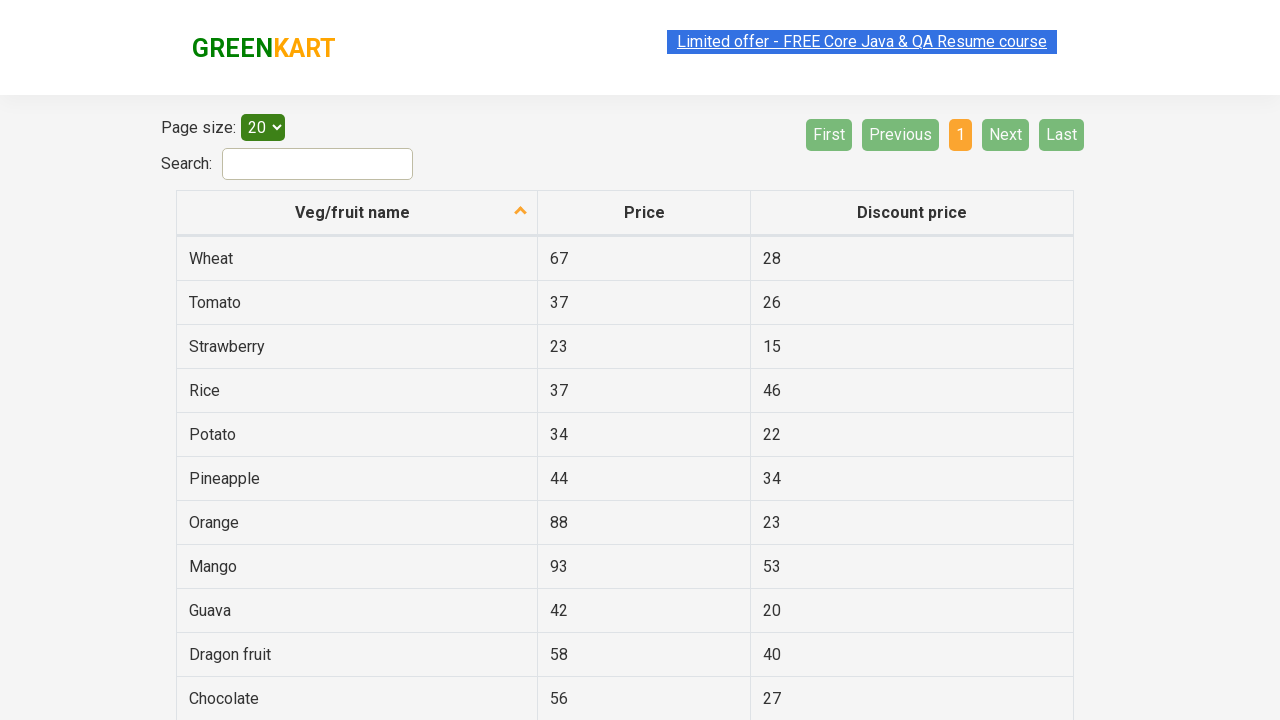

Clicked fruit name column header to sort at (357, 213) on th[aria-label*='fruit name']
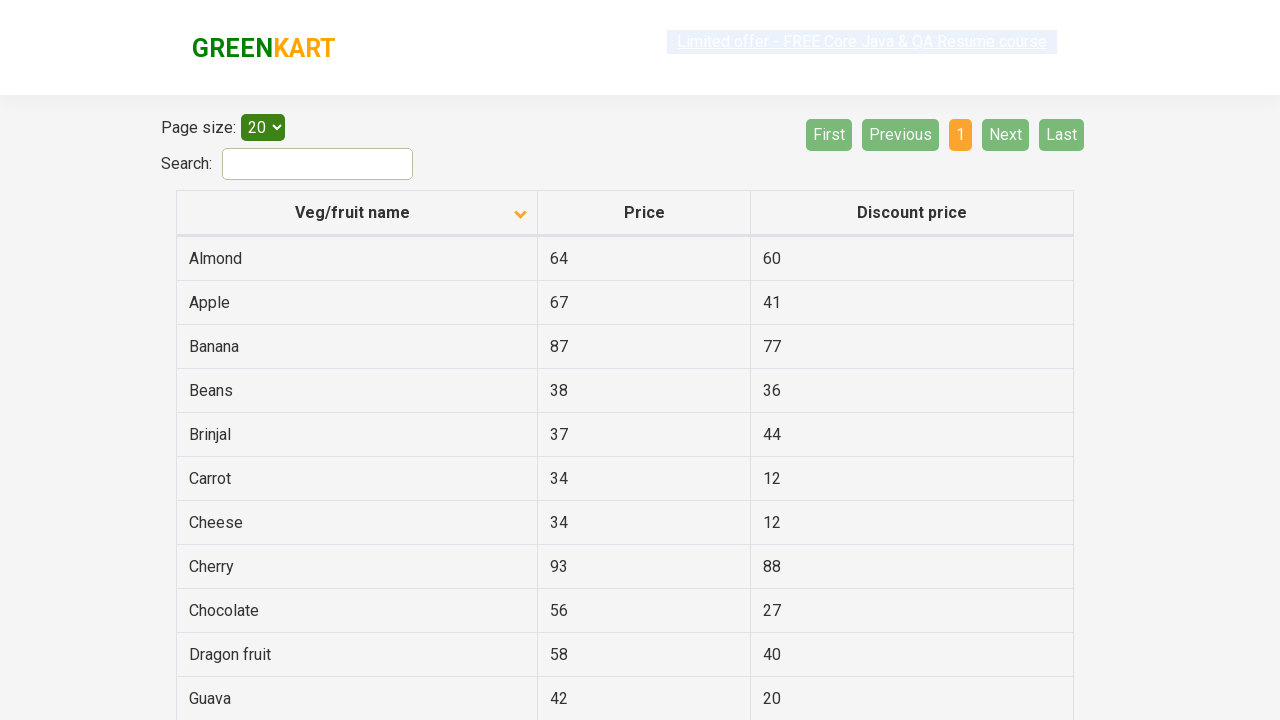

Waited for sorting animation to complete
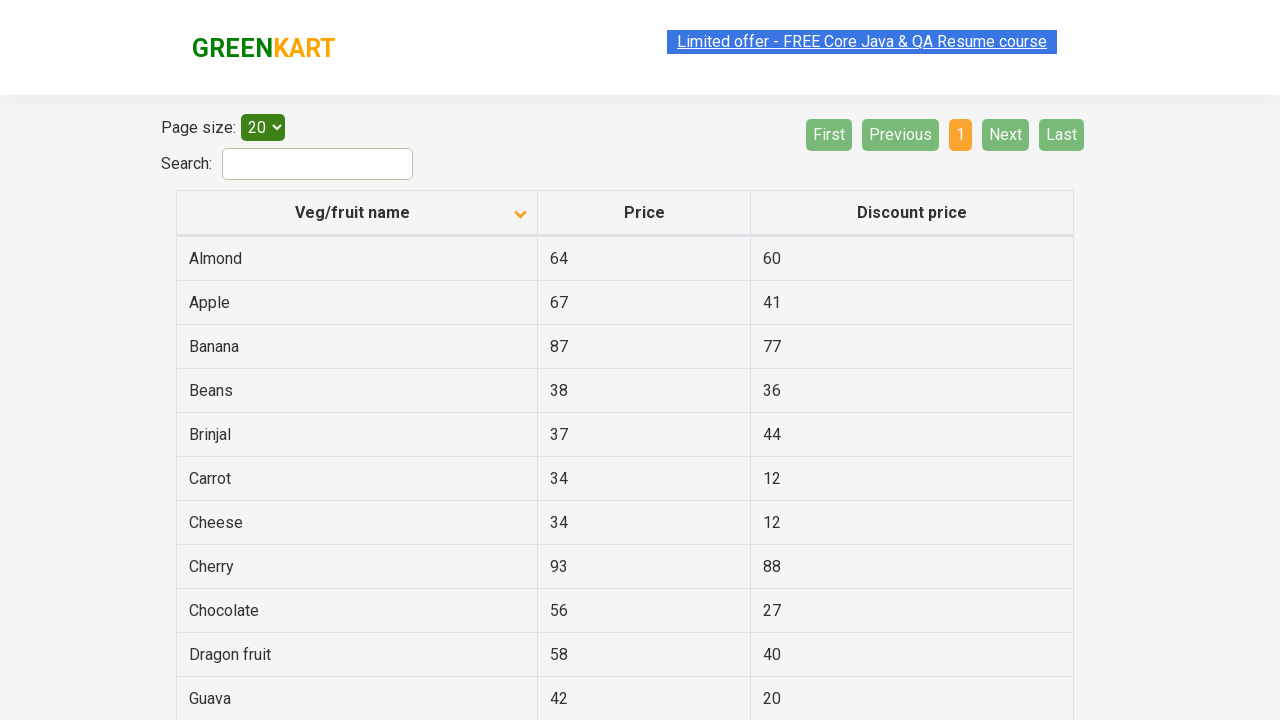

Verified sorted items are displayed in table
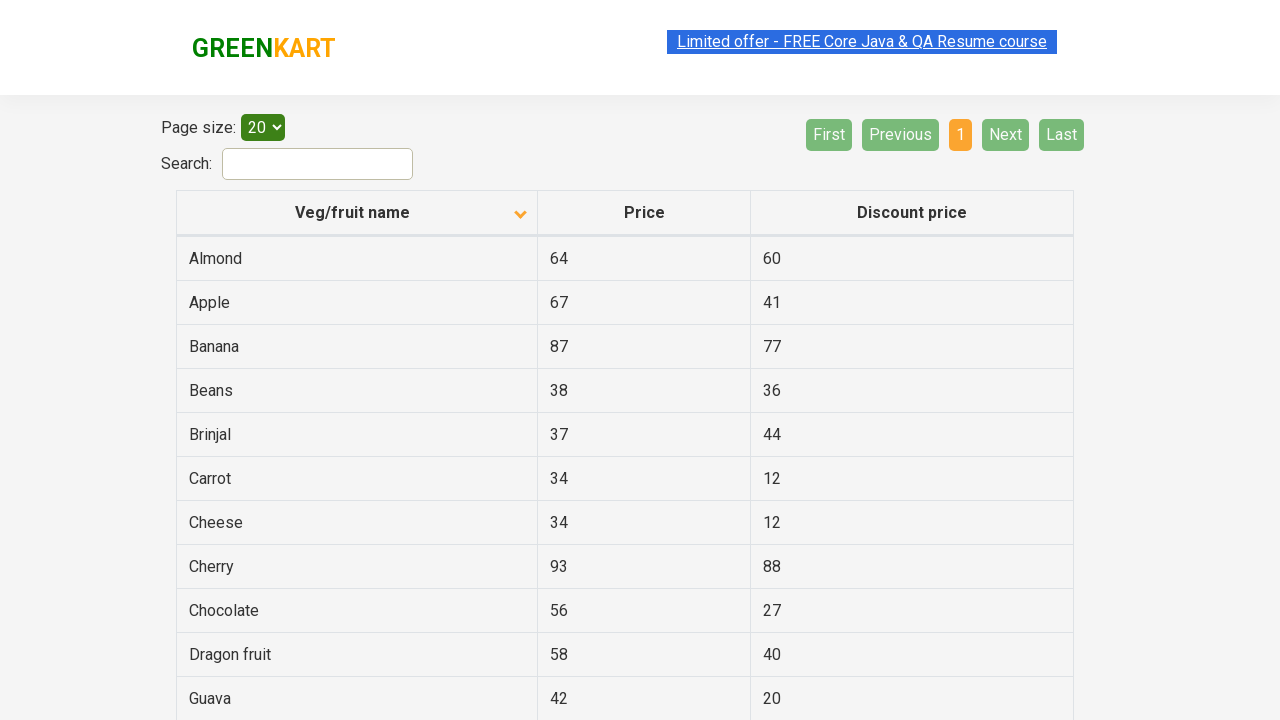

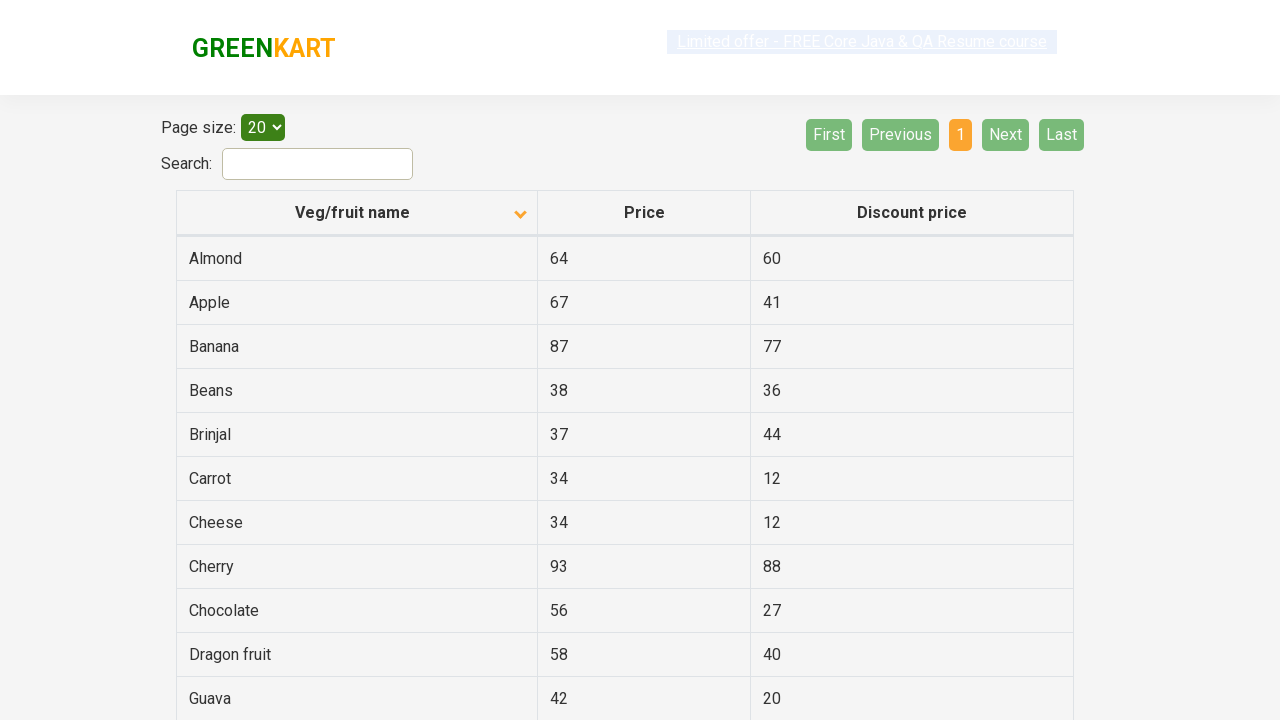